Tests drag and drop functionality on jQuery UI demo page by dragging an element from source to target within an iframe

Starting URL: https://jqueryui.com/droppable/

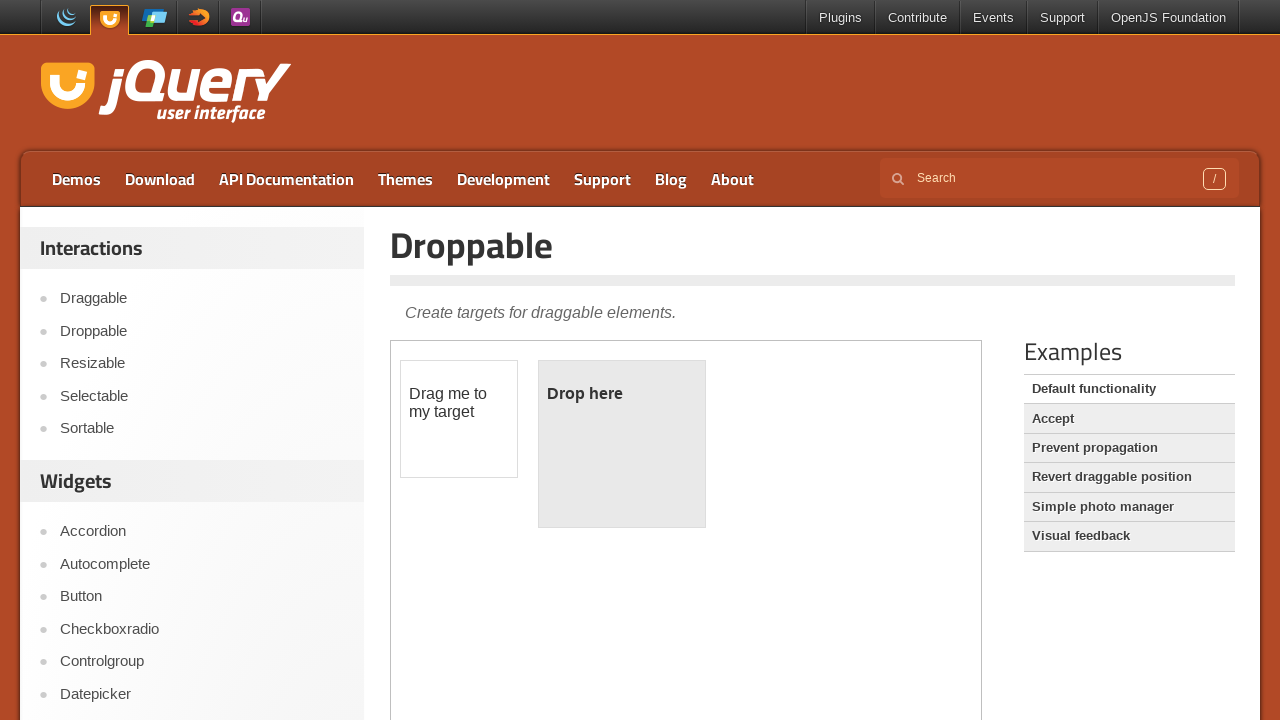

Navigated to jQuery UI droppable demo page
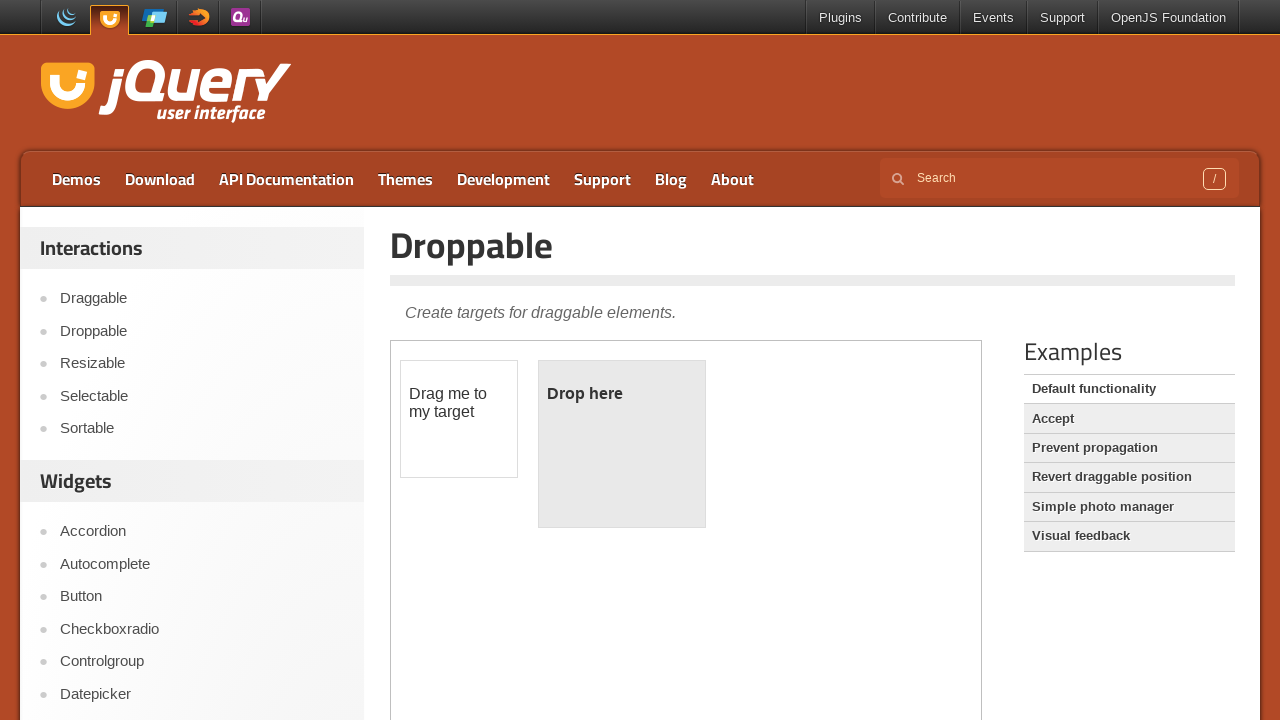

Located the demo iframe
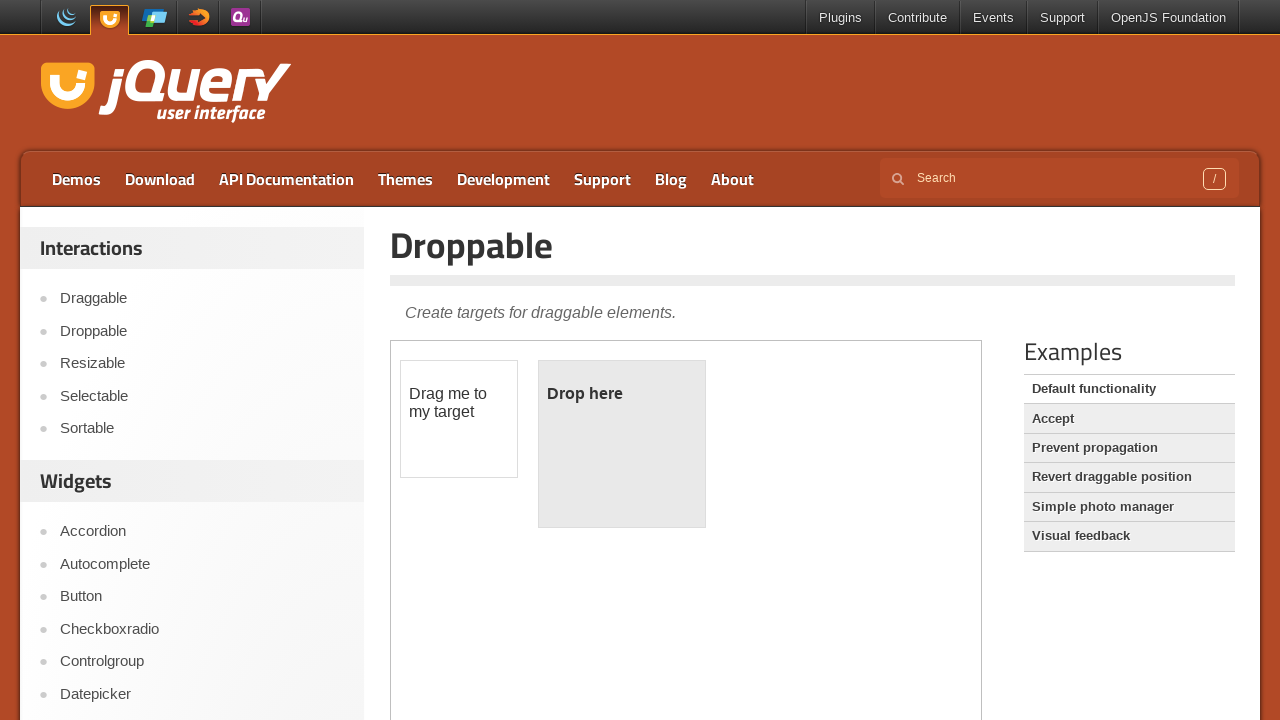

Located the draggable source element in iframe
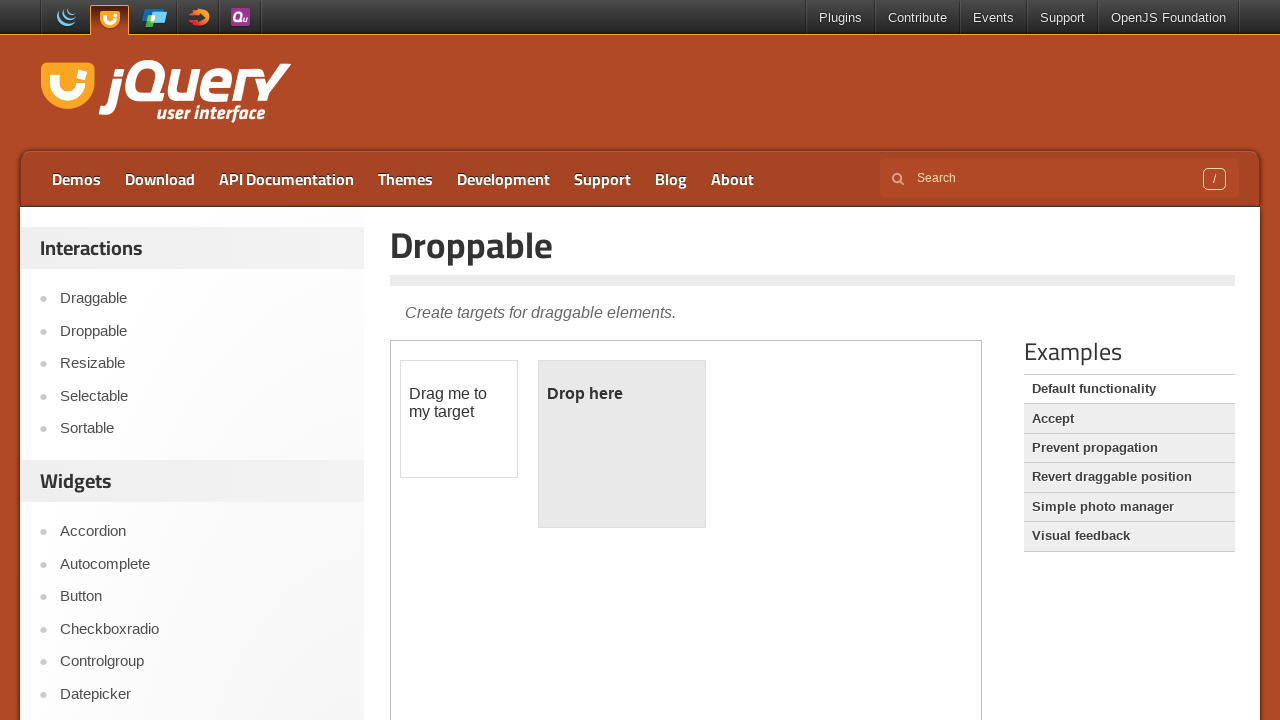

Located the droppable target element in iframe
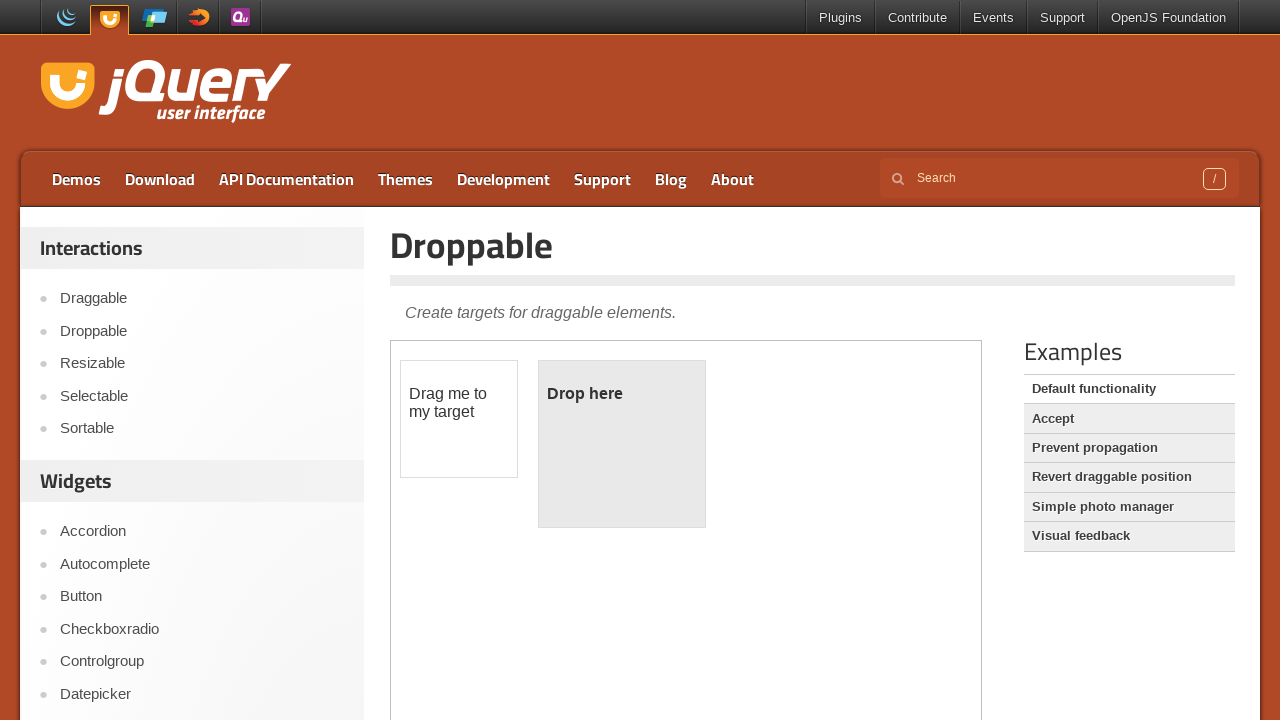

Dragged element from source to target successfully at (622, 444)
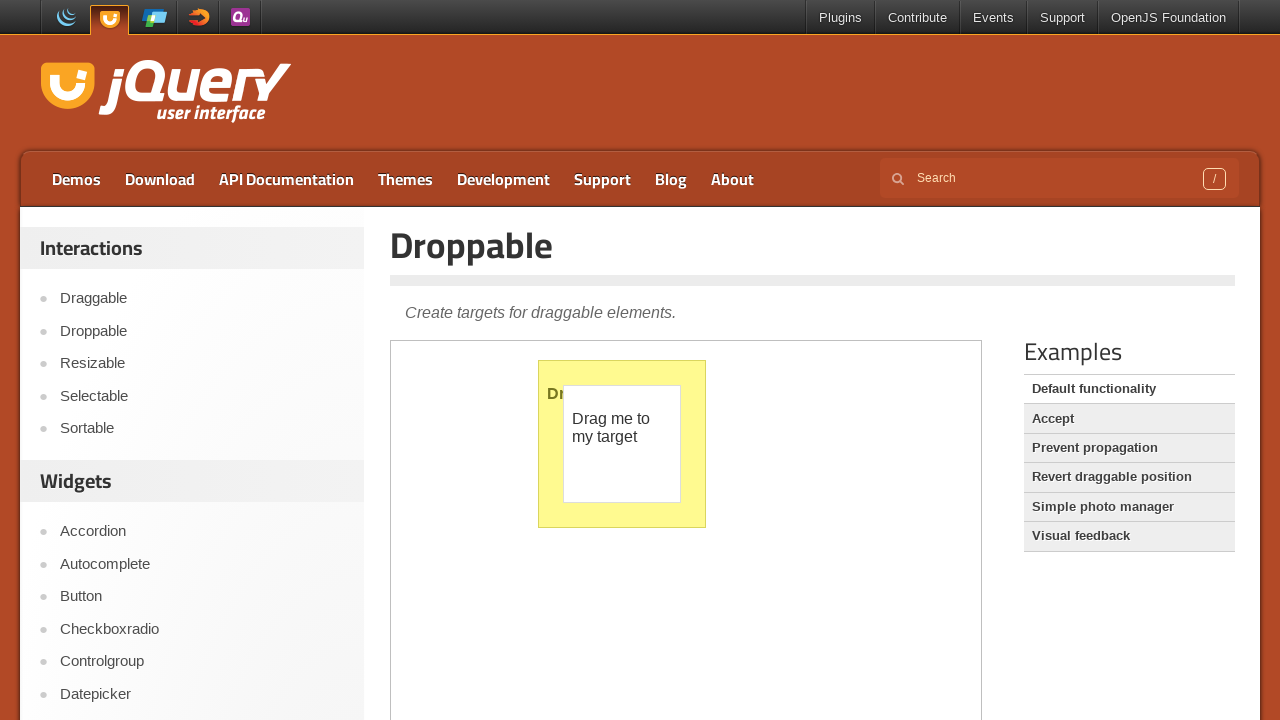

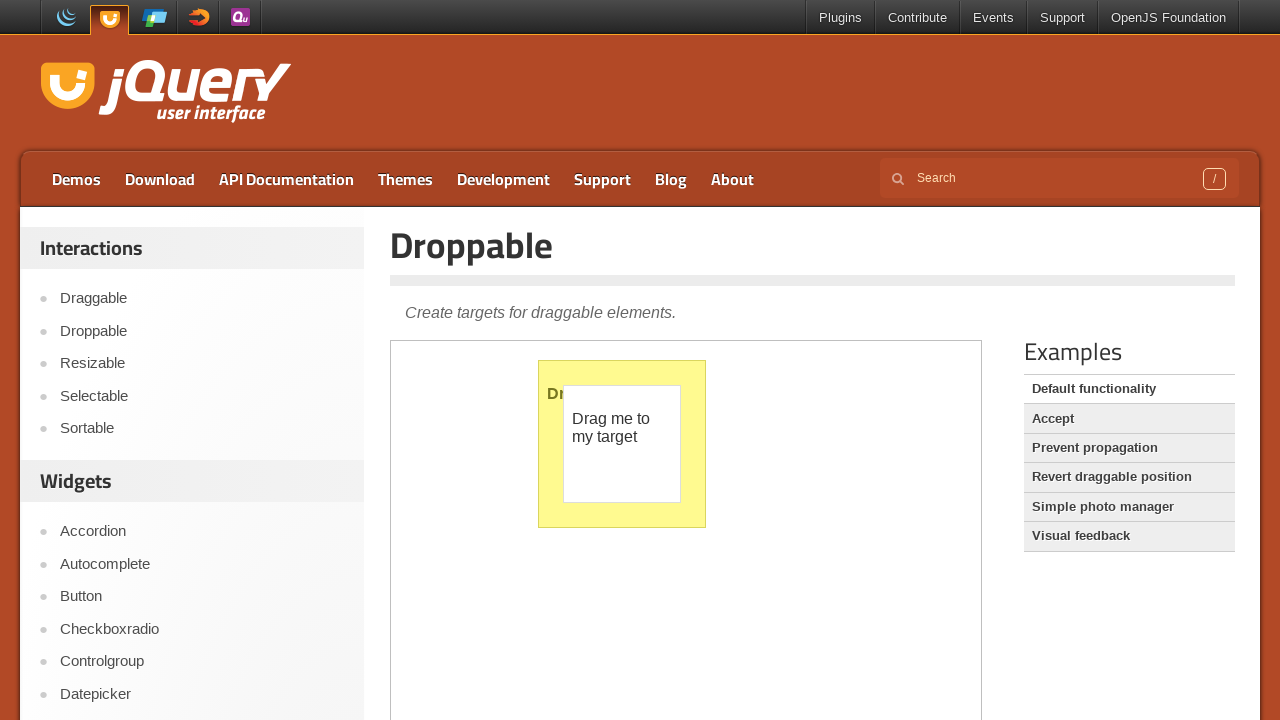